Tests clearing the complete state of all items by checking and then unchecking the toggle all checkbox.

Starting URL: https://demo.playwright.dev/todomvc

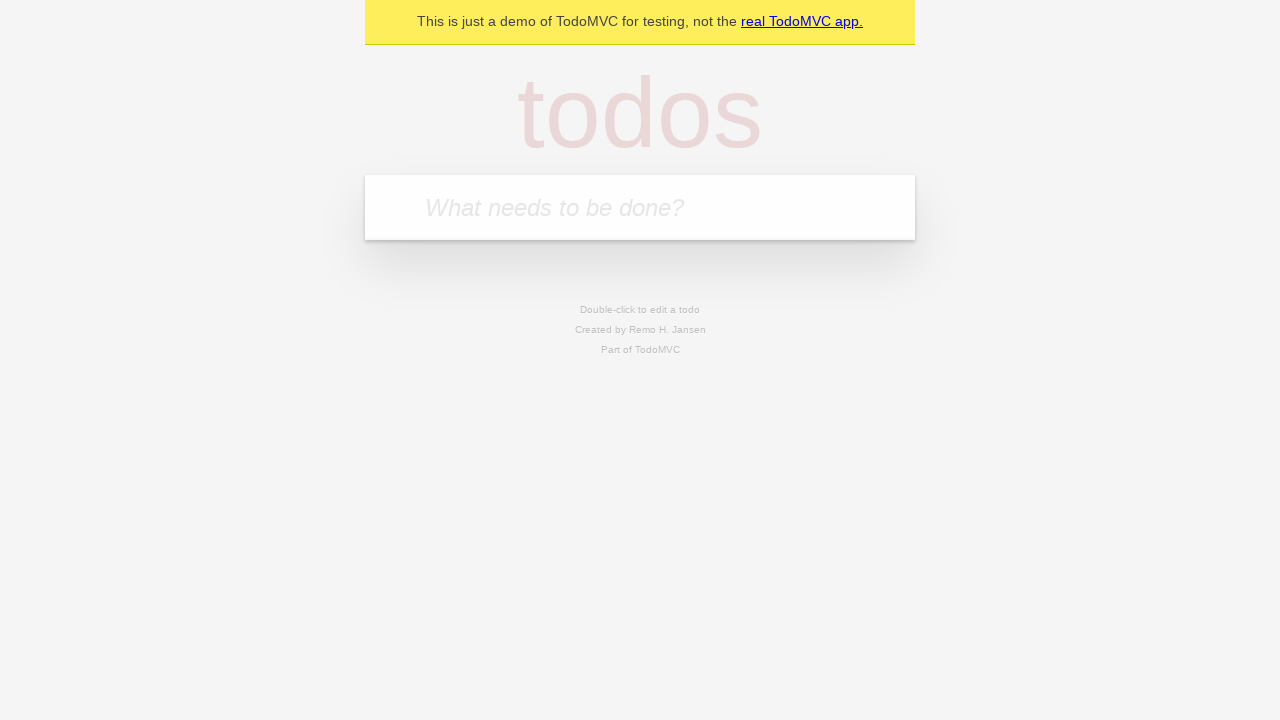

Filled first todo item with 'buy some cheese' on internal:attr=[placeholder="What needs to be done?"i]
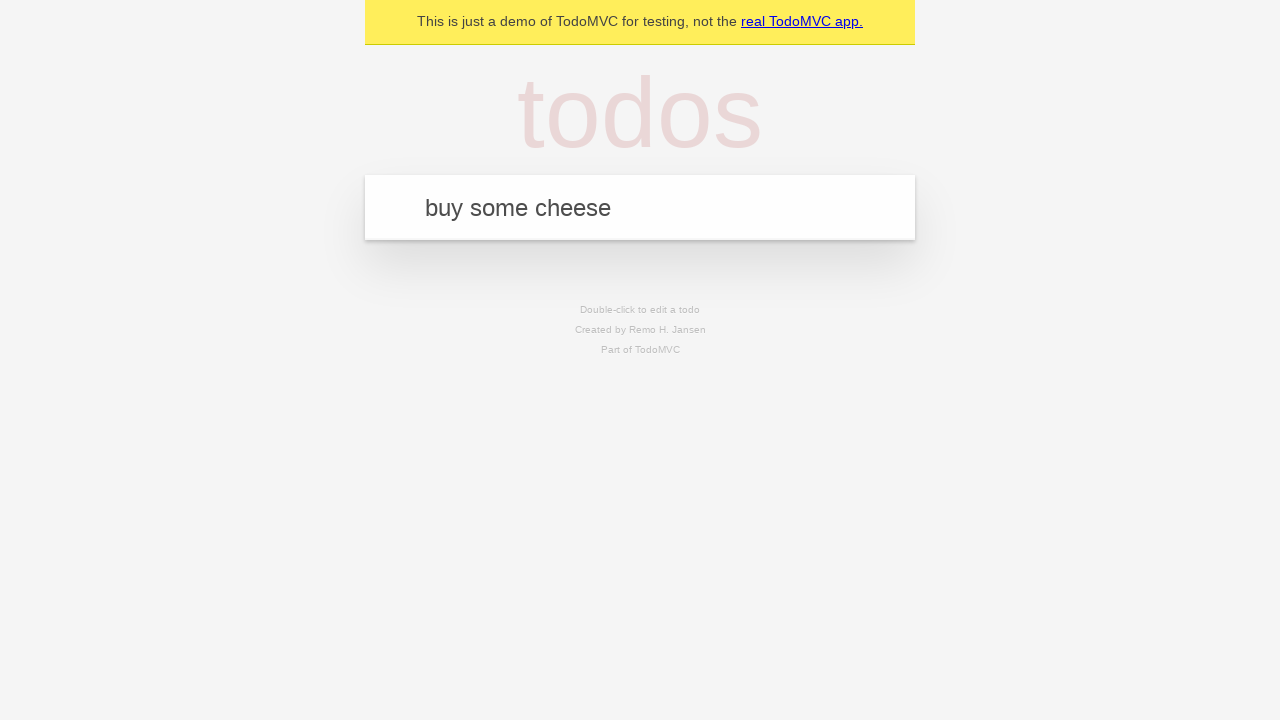

Pressed Enter to create first todo item on internal:attr=[placeholder="What needs to be done?"i]
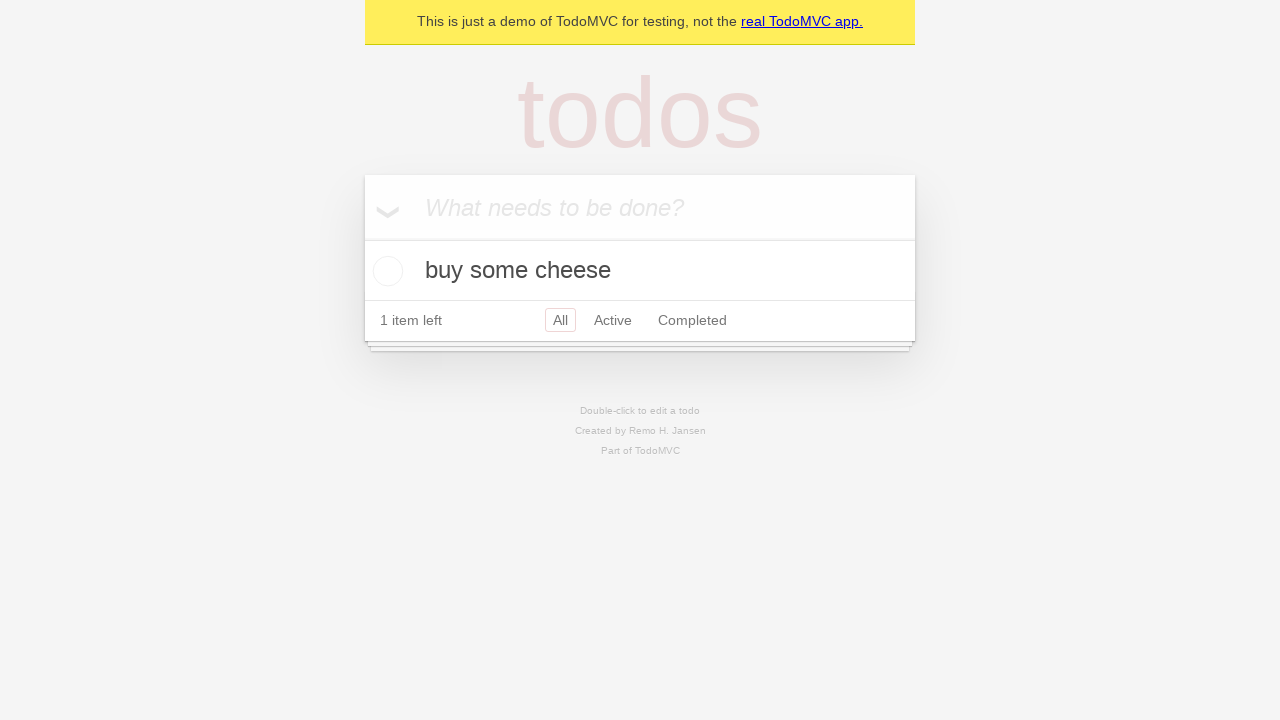

Filled second todo item with 'feed the cat' on internal:attr=[placeholder="What needs to be done?"i]
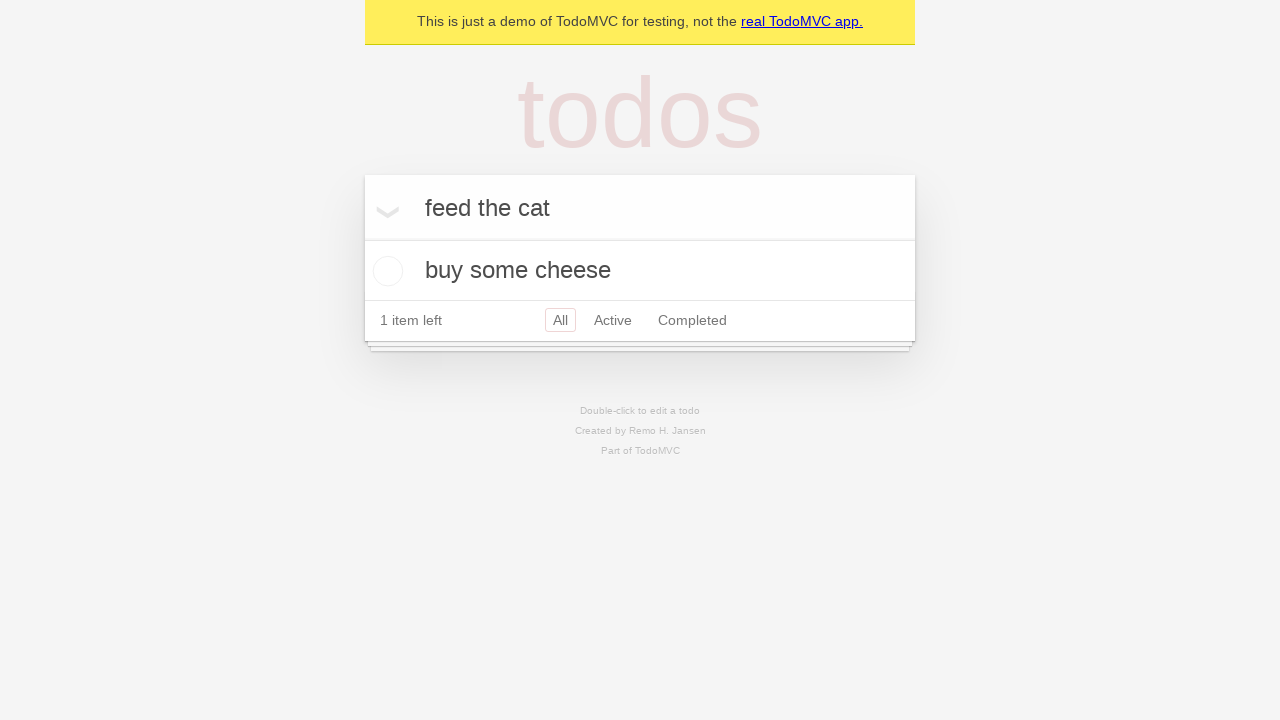

Pressed Enter to create second todo item on internal:attr=[placeholder="What needs to be done?"i]
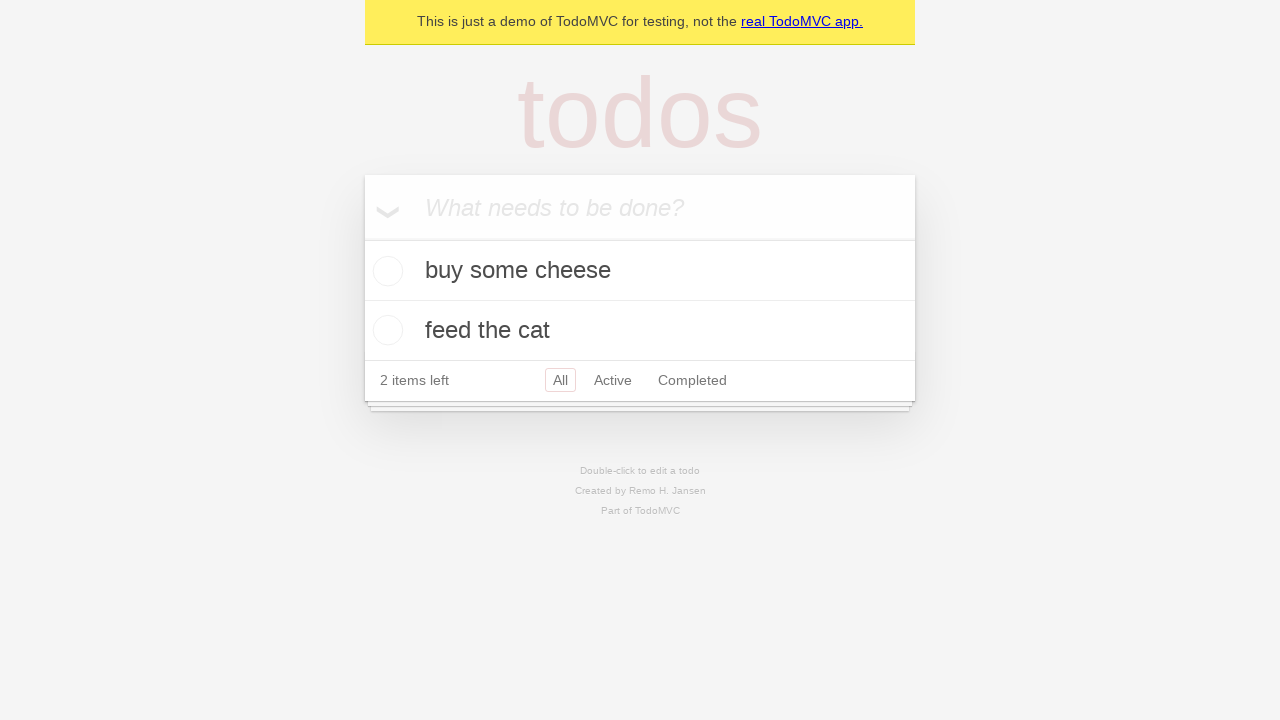

Filled third todo item with 'book a doctors appointment' on internal:attr=[placeholder="What needs to be done?"i]
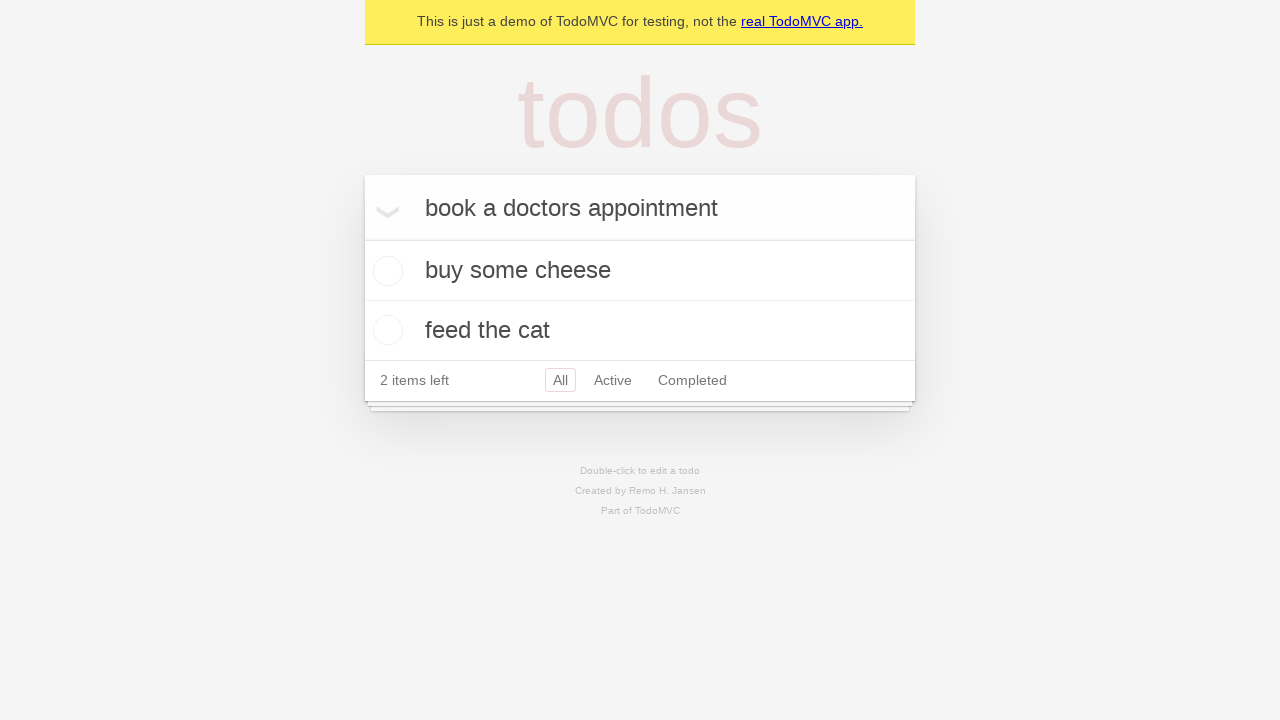

Pressed Enter to create third todo item on internal:attr=[placeholder="What needs to be done?"i]
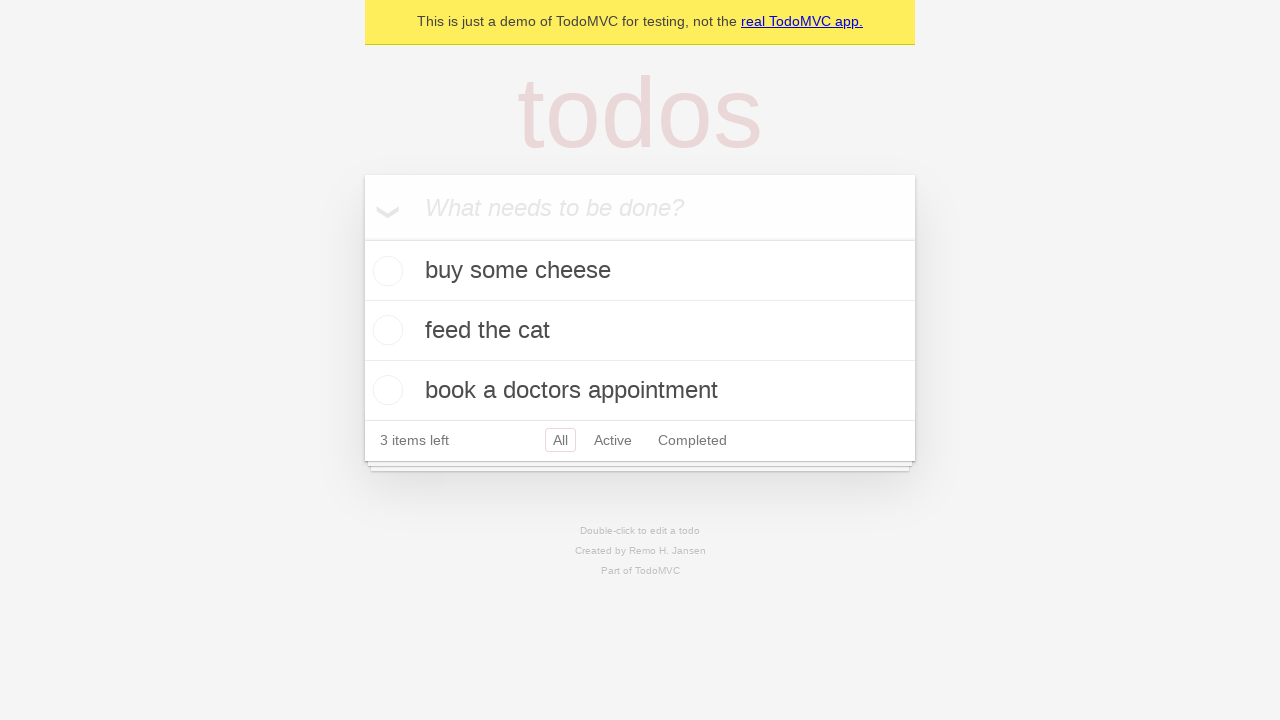

Checked 'Mark all as complete' toggle to complete all items at (362, 238) on internal:label="Mark all as complete"i
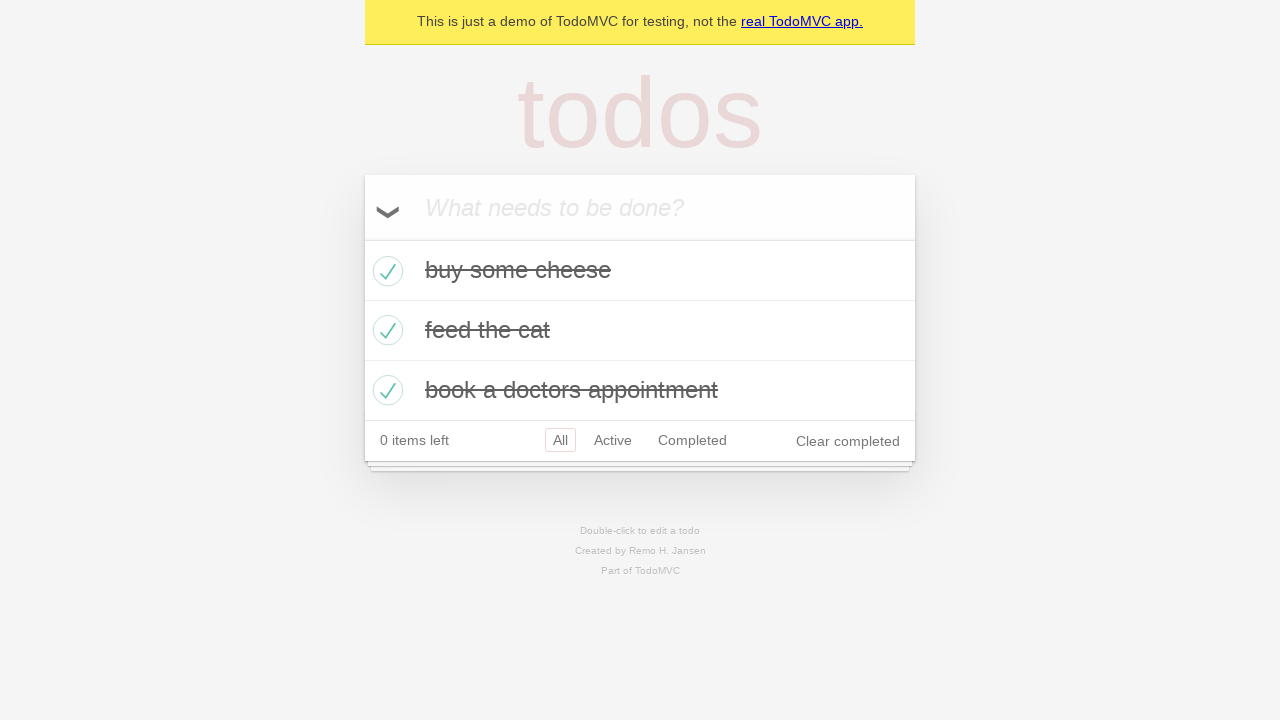

Unchecked 'Mark all as complete' toggle to clear complete state at (362, 238) on internal:label="Mark all as complete"i
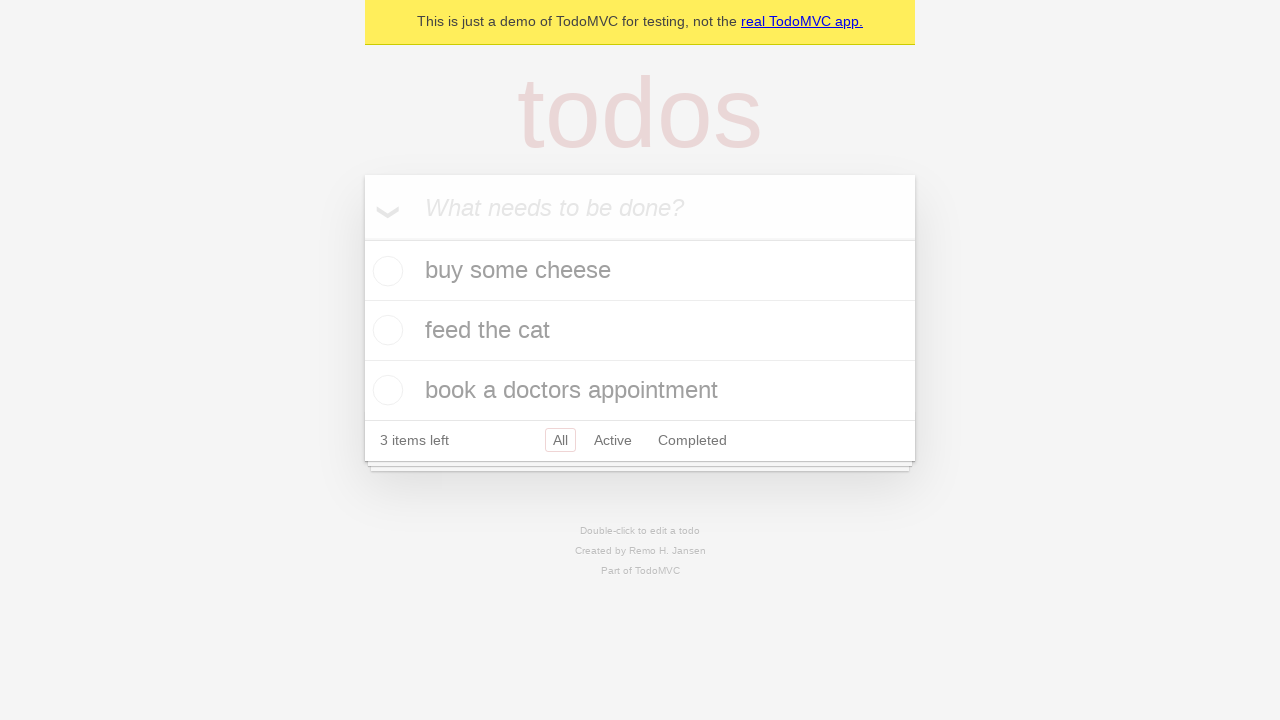

Verified that todo items are present in the DOM
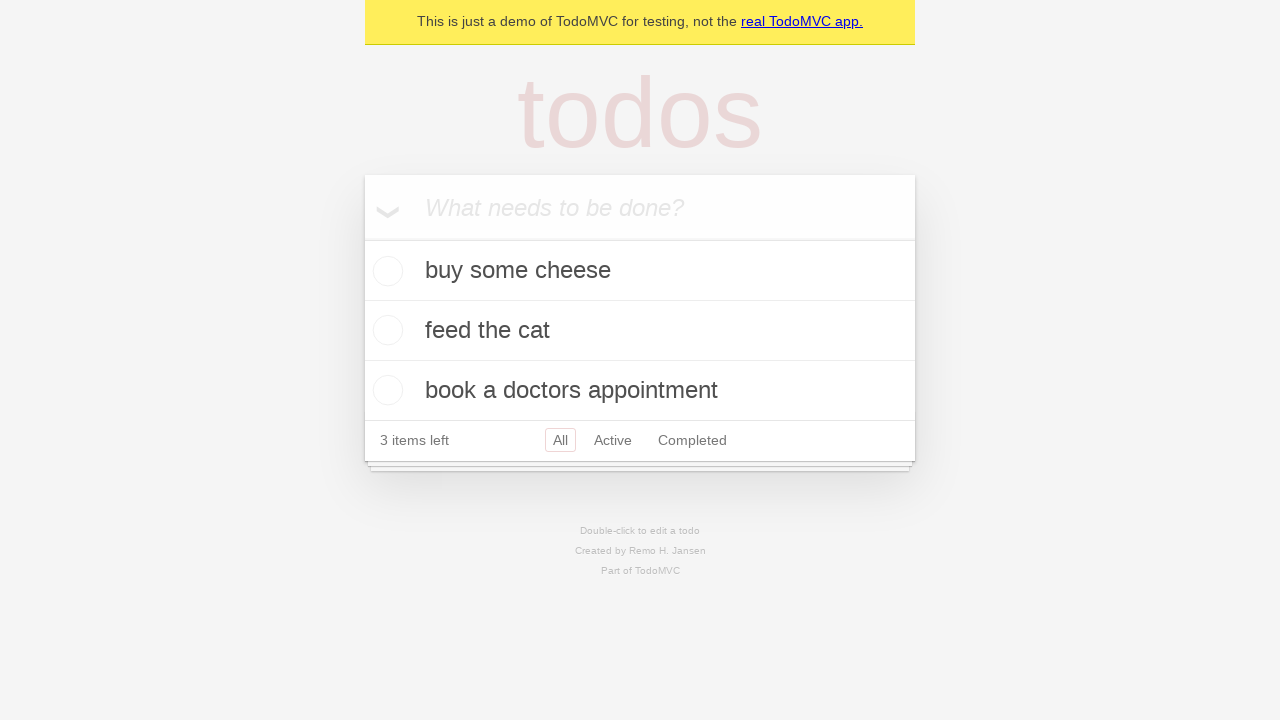

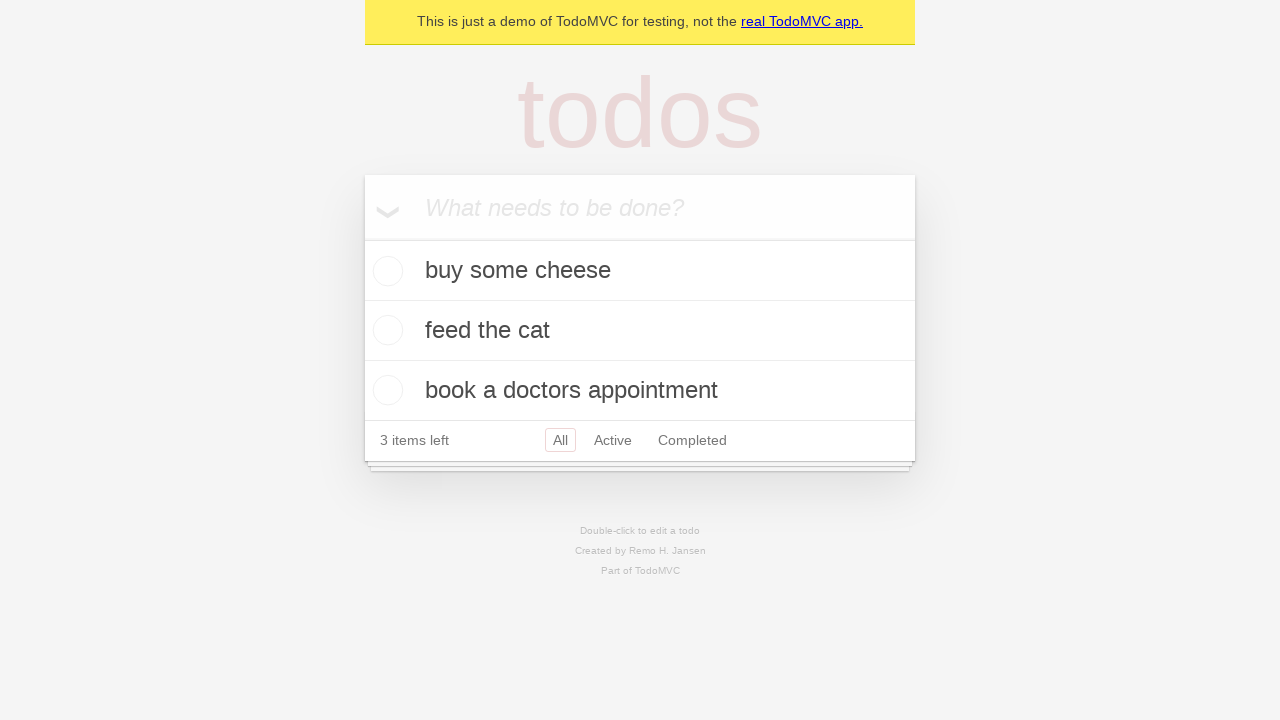